Tests that the "Done!" text appears after all images have loaded using explicit wait

Starting URL: https://bonigarcia.dev/selenium-webdriver-java/loading-images.html

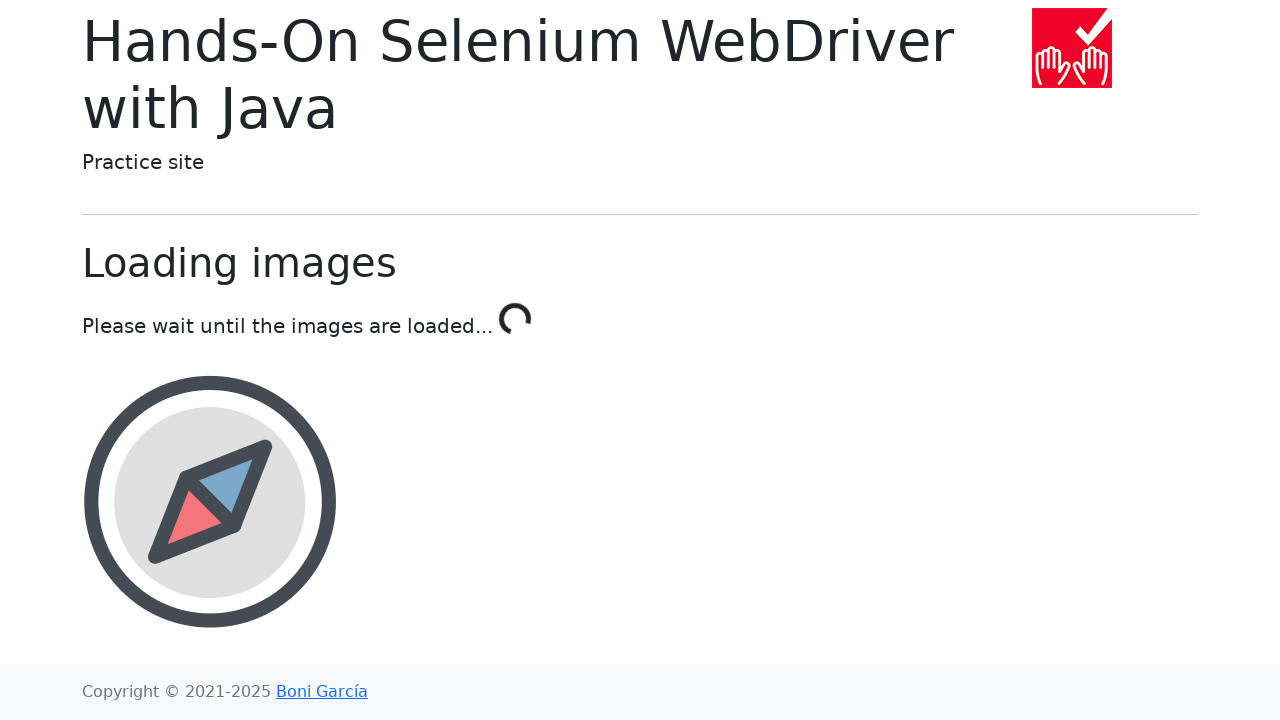

Navigated to loading images test page
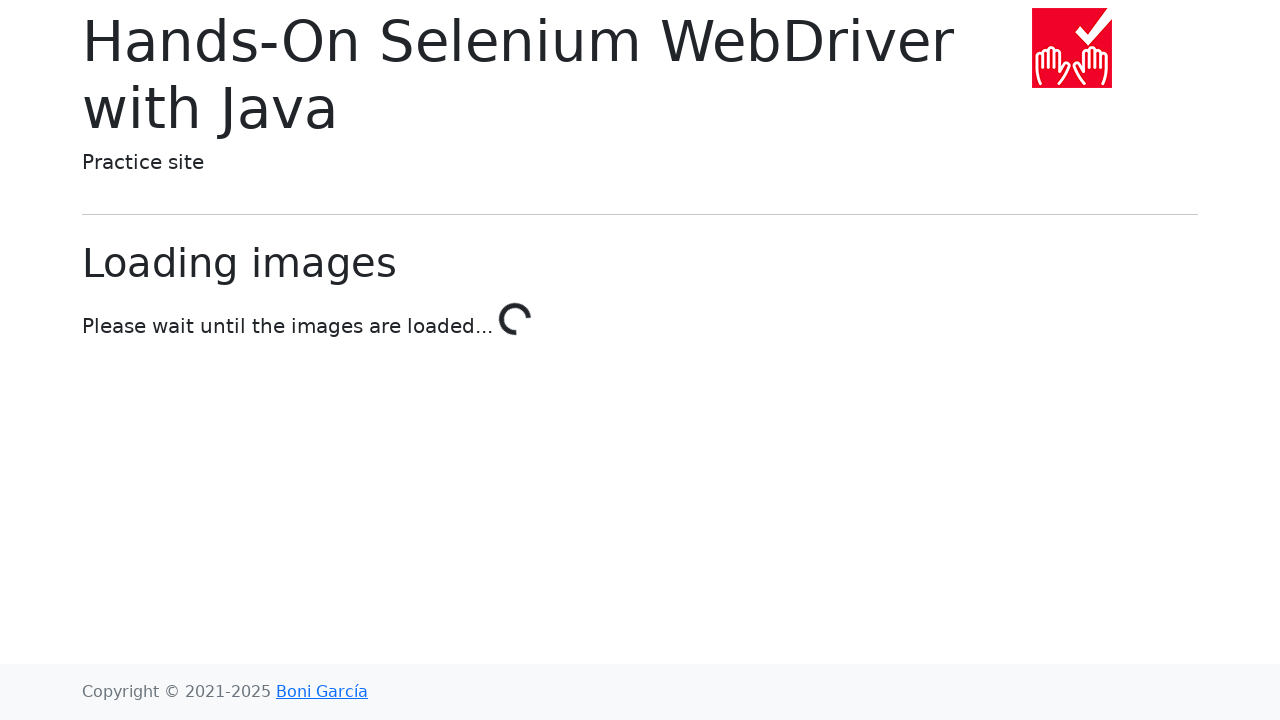

Waited for 'Done!' text to appear after all images loaded
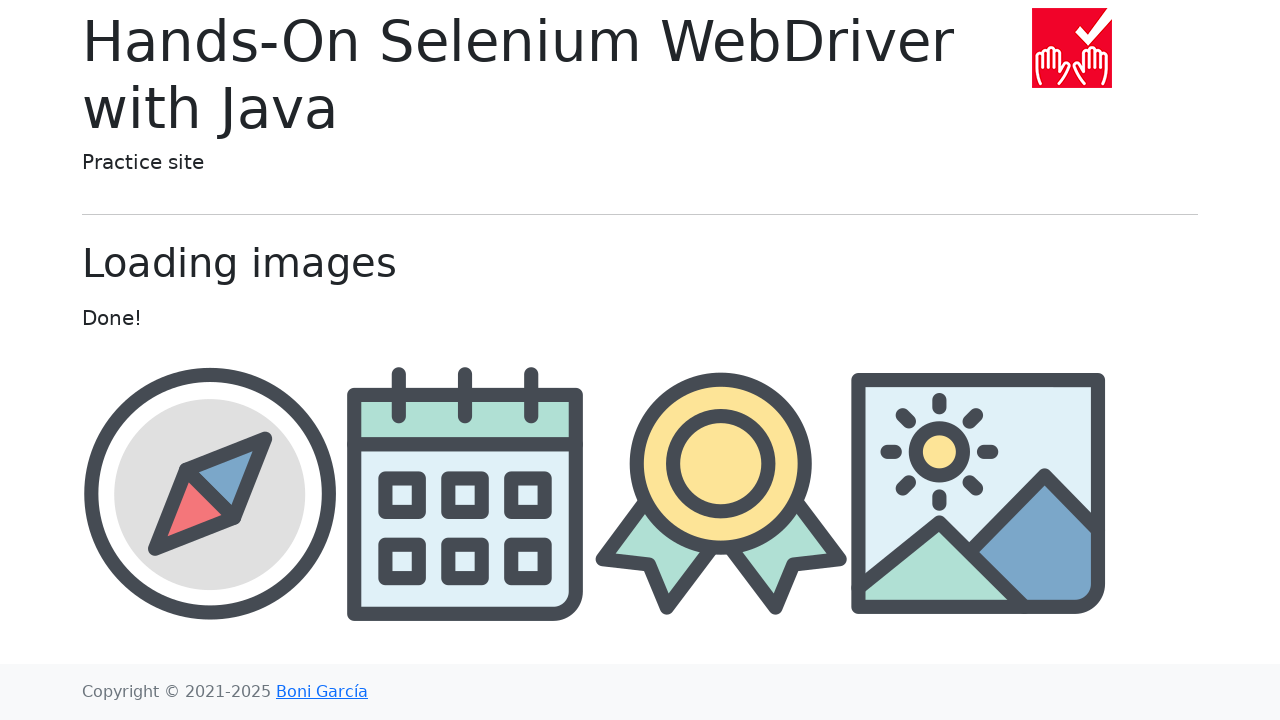

Verified 'Done!' element is visible
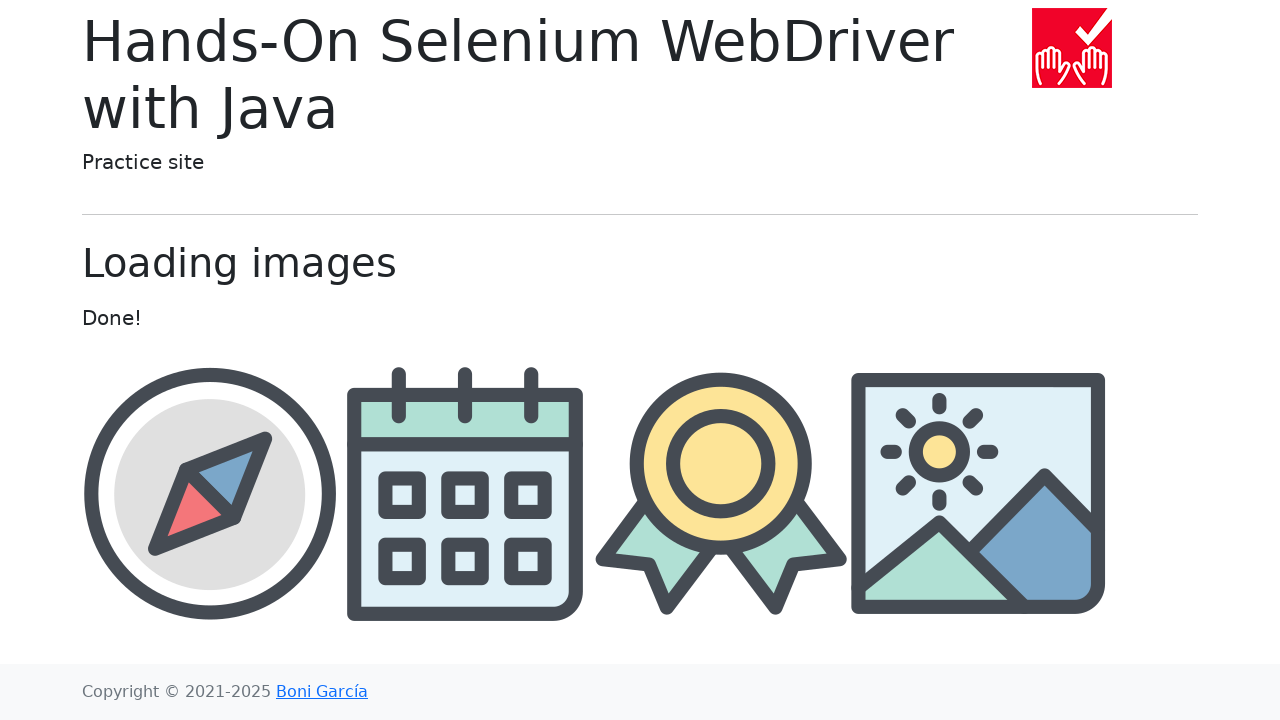

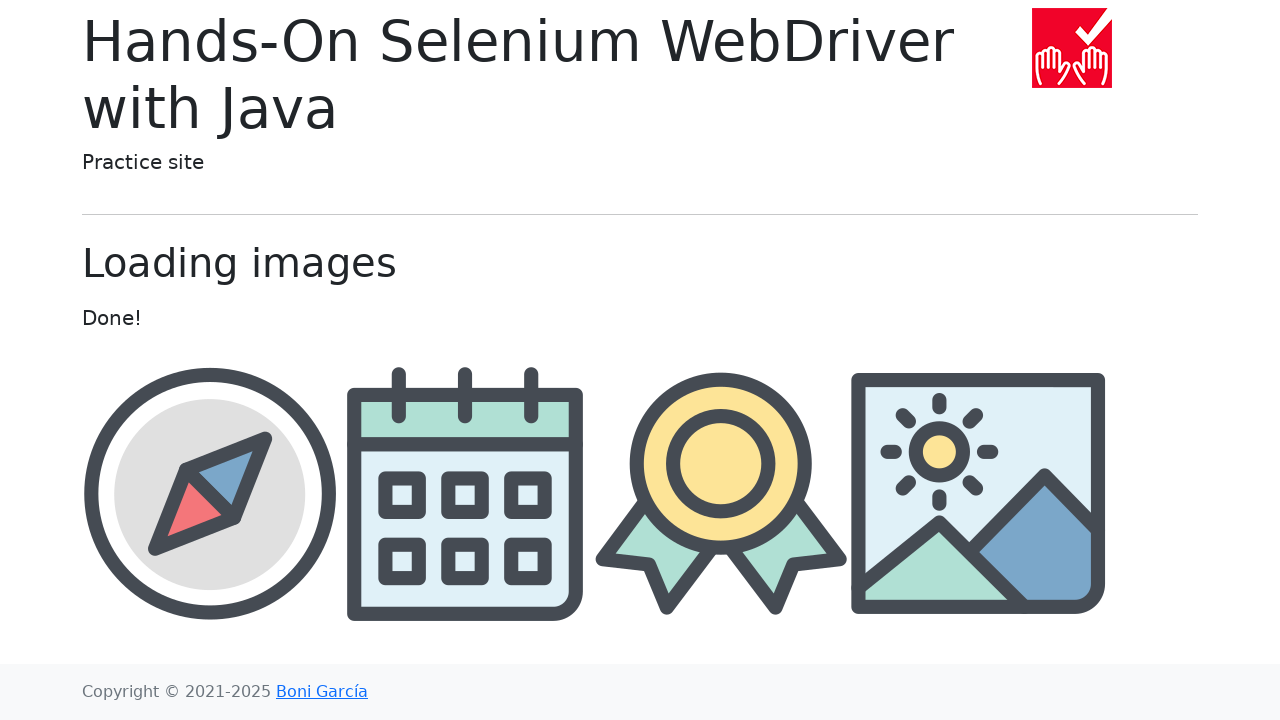